Navigates to the Context Menu page, right-clicks on the hot spot area, and handles the resulting alert

Starting URL: https://the-internet.herokuapp.com

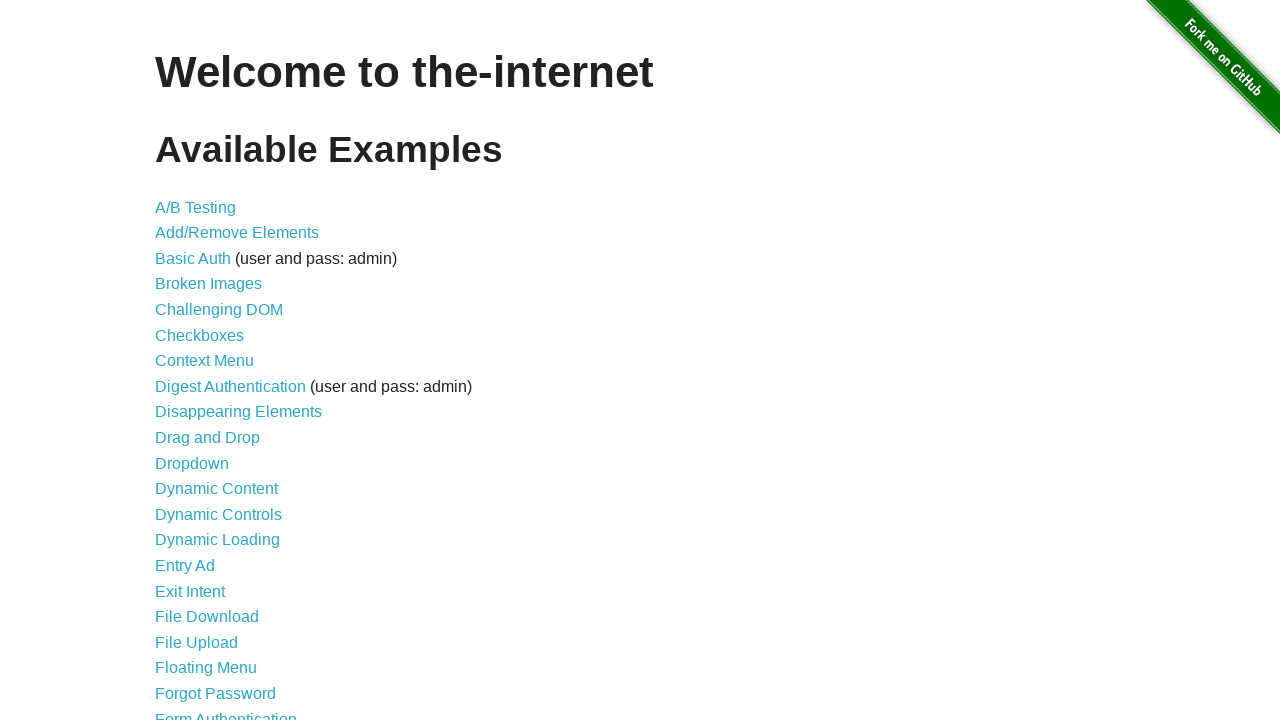

Clicked on Context Menu link at (204, 361) on text=Context Menu
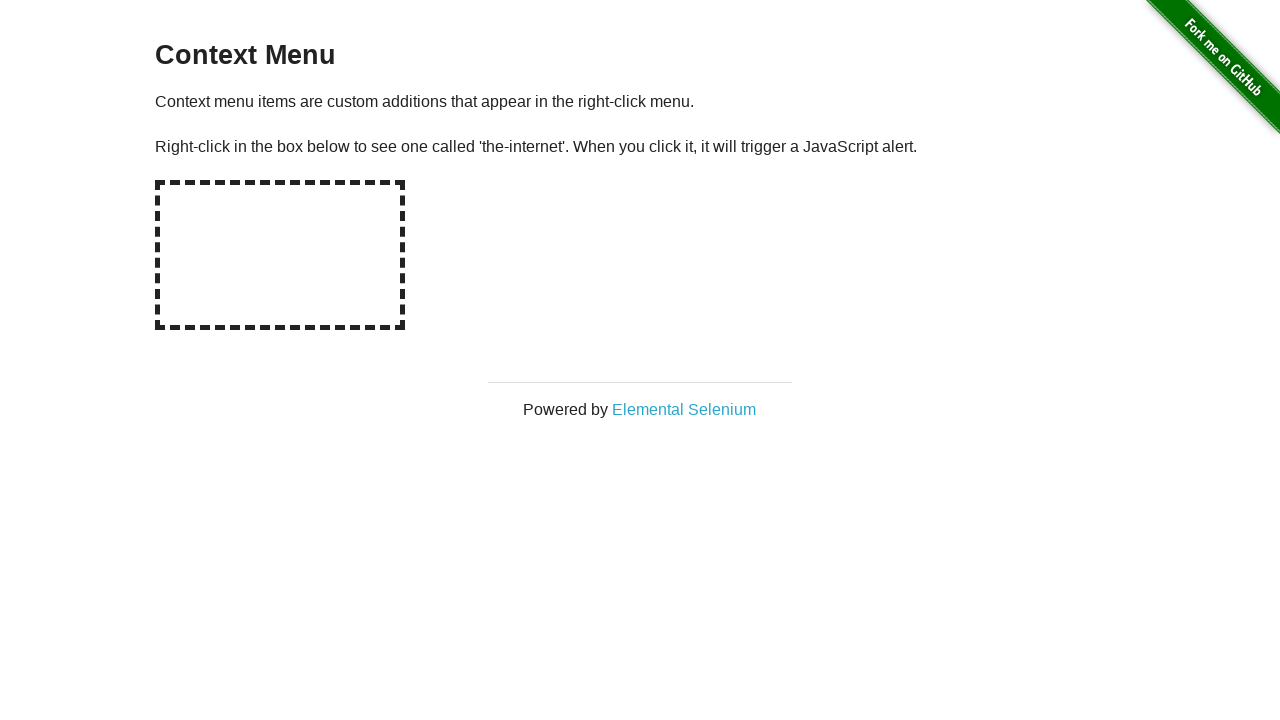

Navigated to Context Menu page
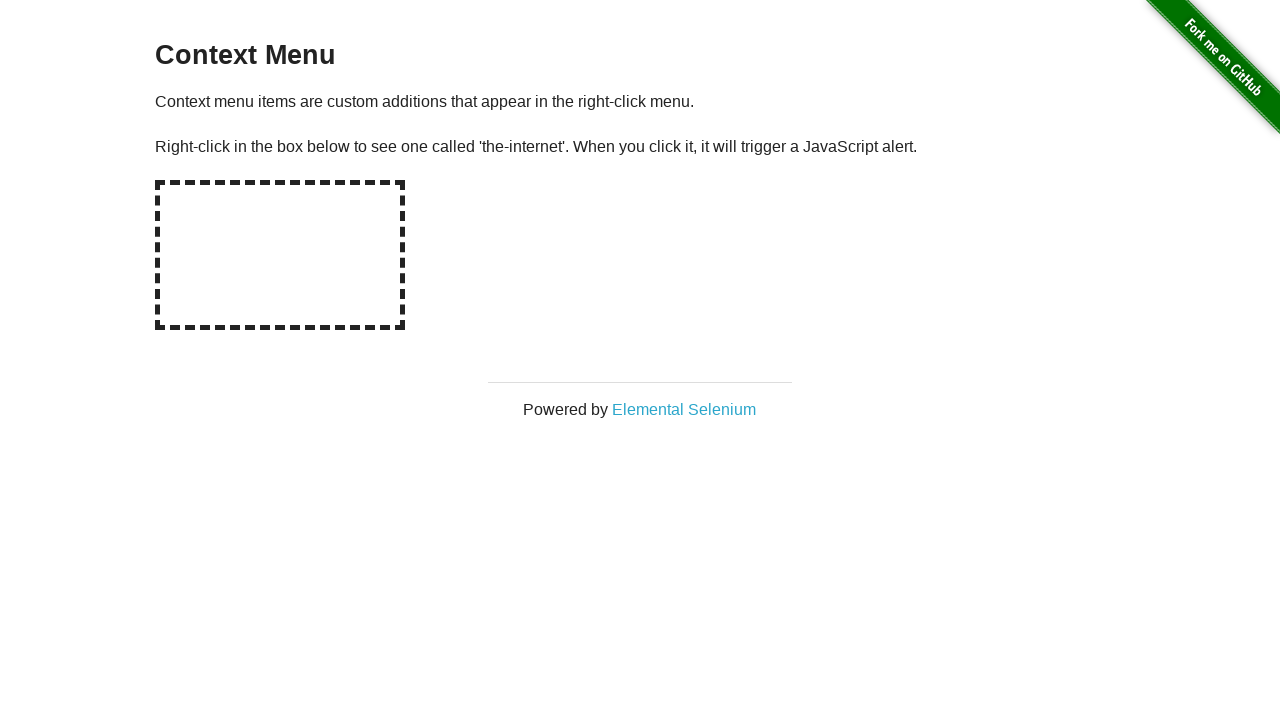

Verified page heading is 'Context Menu'
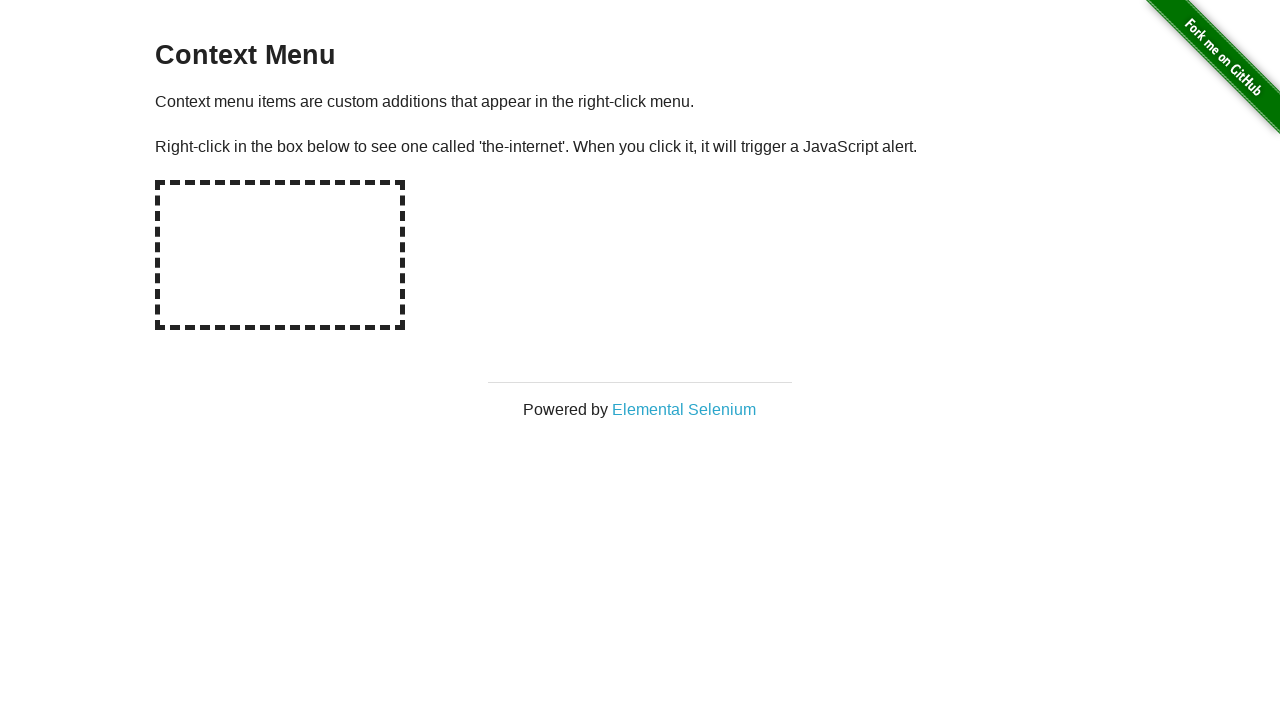

Set up dialog handler for context menu alert
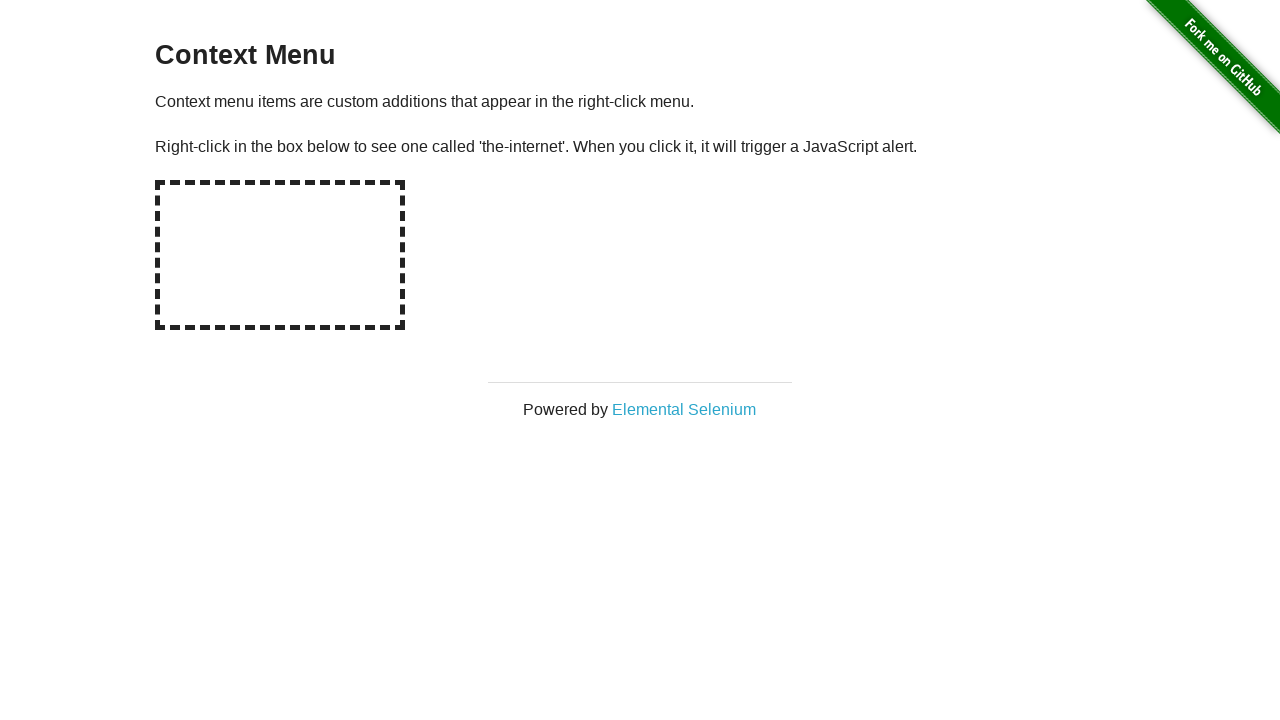

Right-clicked on the hot spot area at (280, 255) on #hot-spot
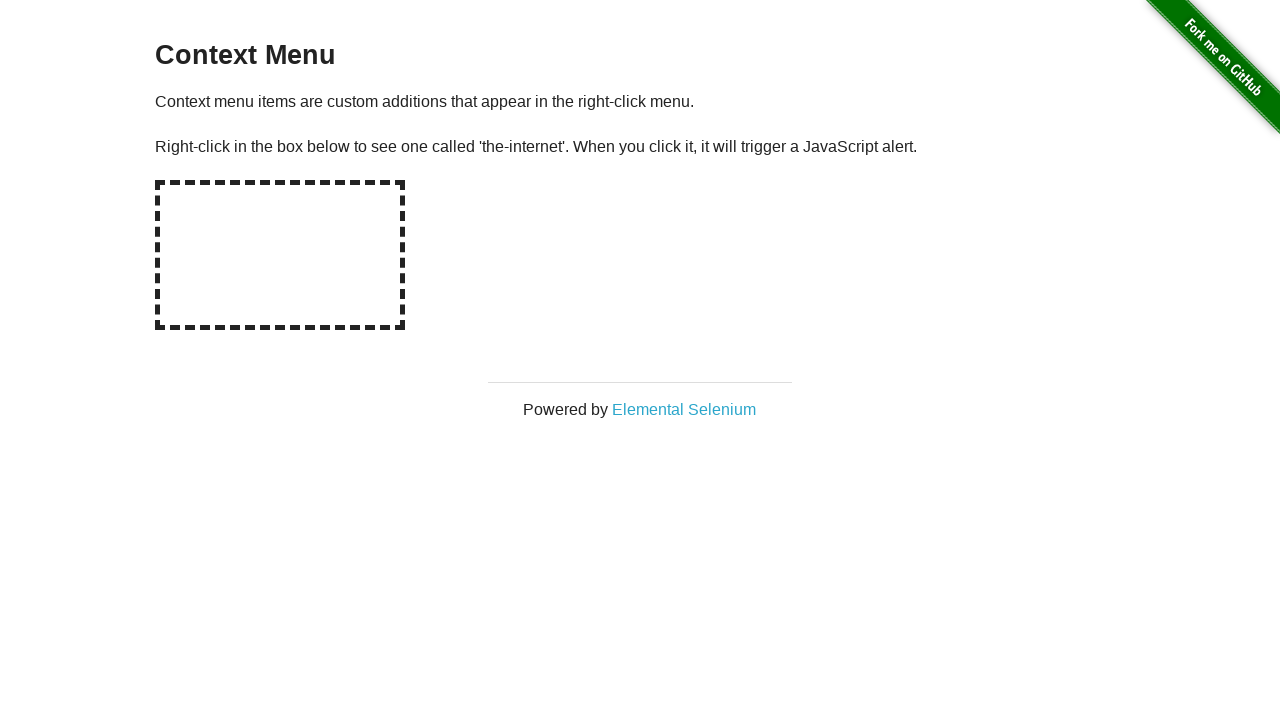

Waited for dialog to be handled
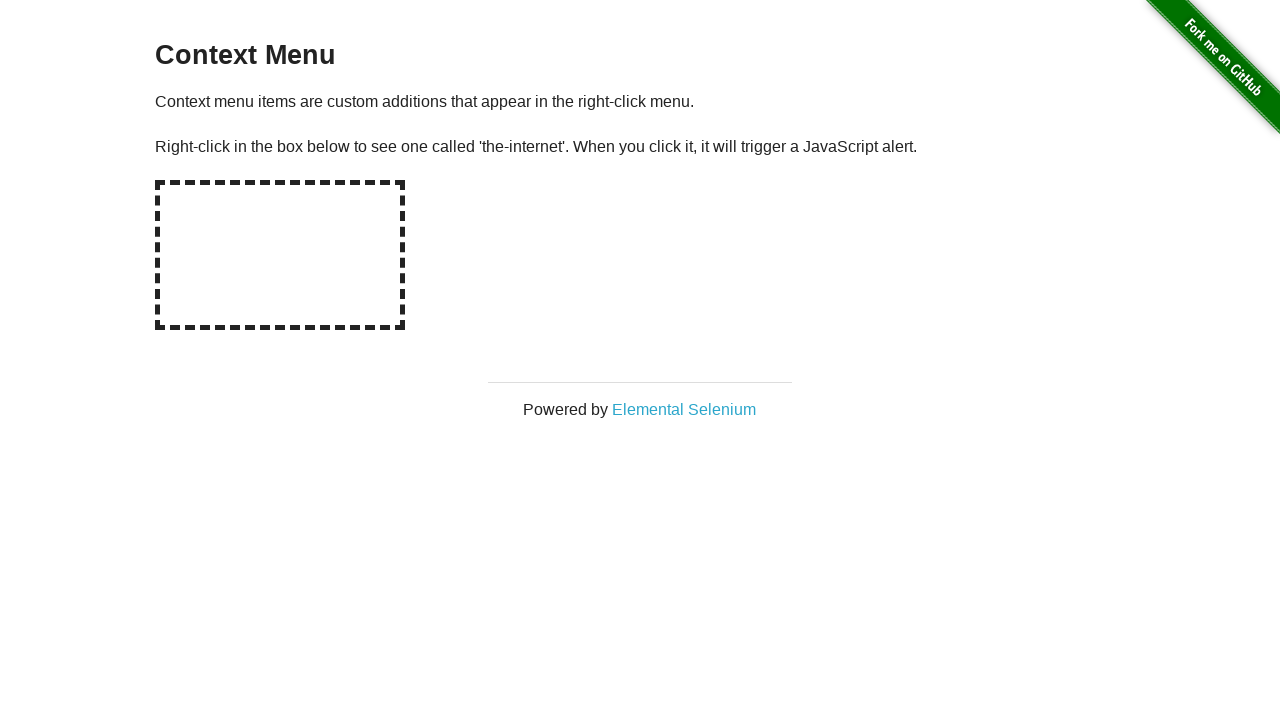

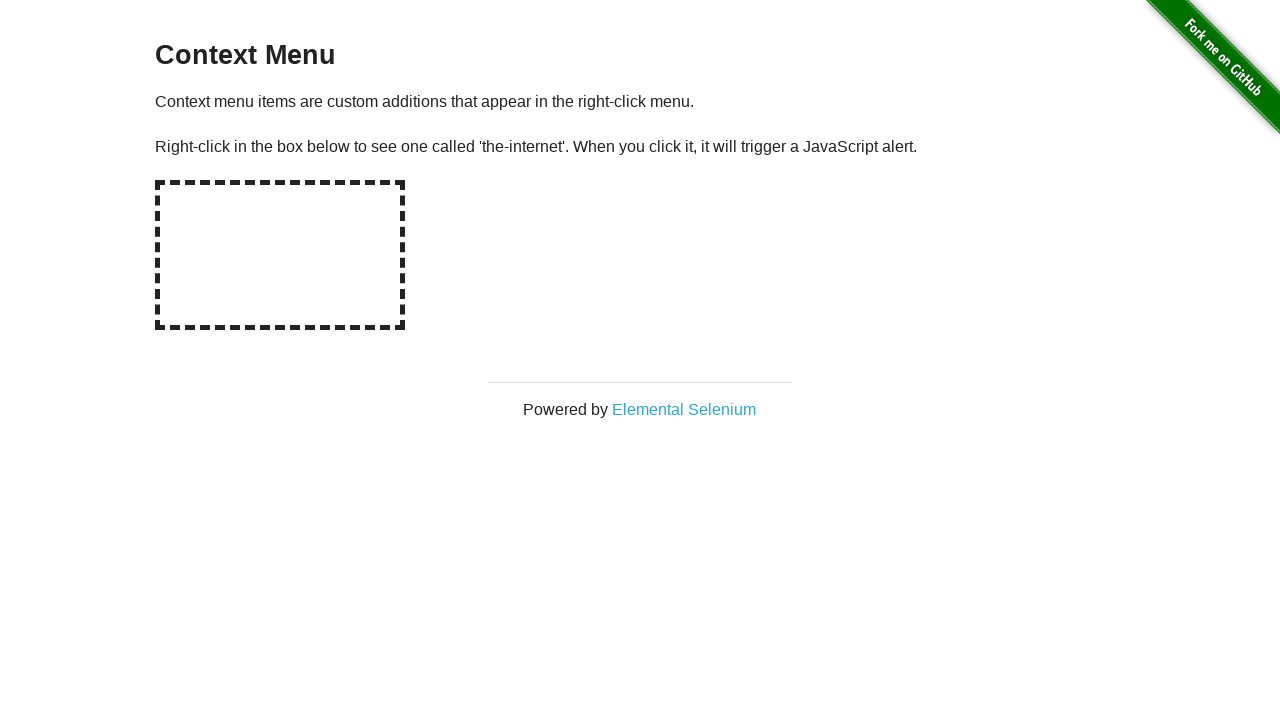